Tests menu navigation by hovering over menu items and clicking on nested submenu items

Starting URL: https://demoqa.com/menu

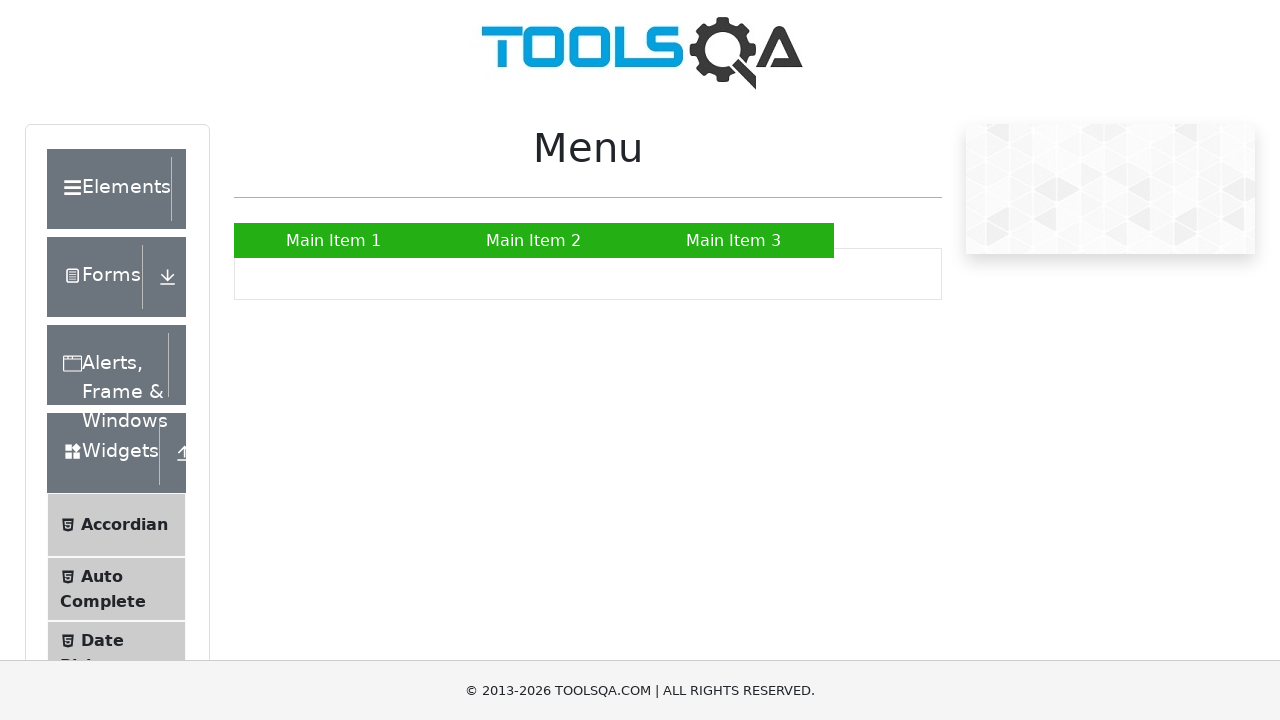

Navigated to menu page at https://demoqa.com/menu
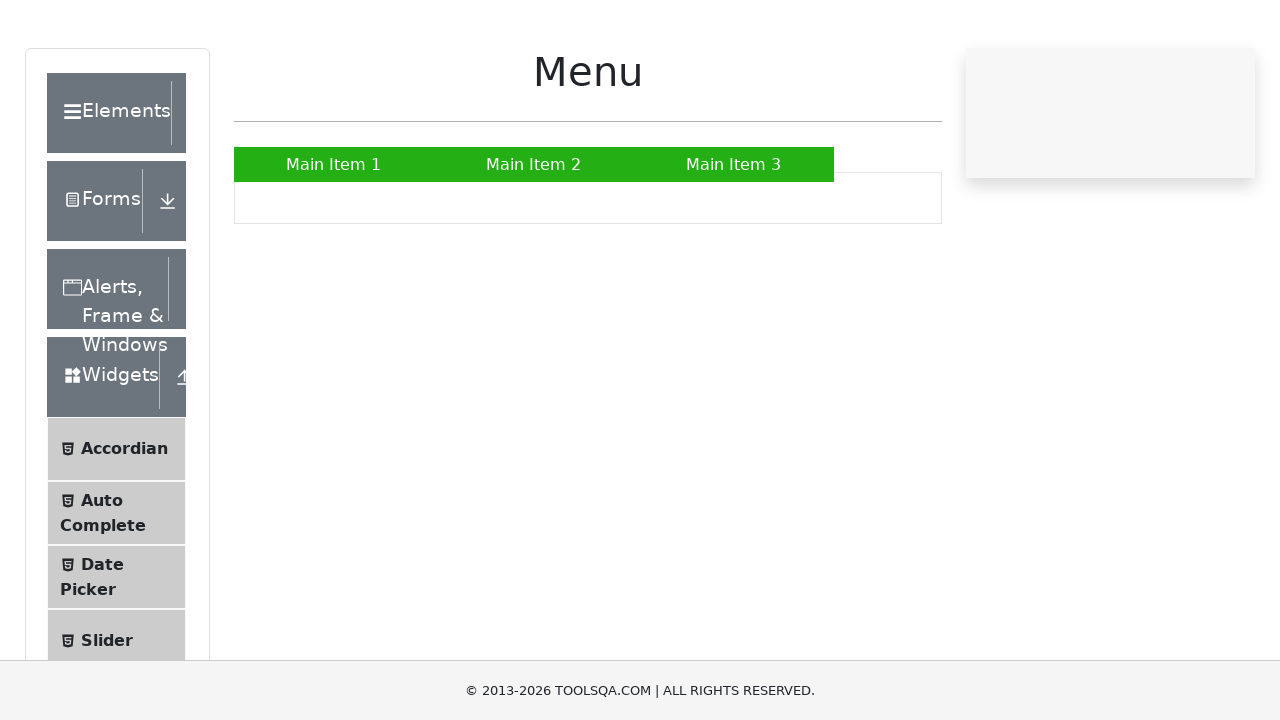

Hovered over Main Item 2 to reveal submenu at (534, 240) on xpath=//a[normalize-space()='Main Item 2']
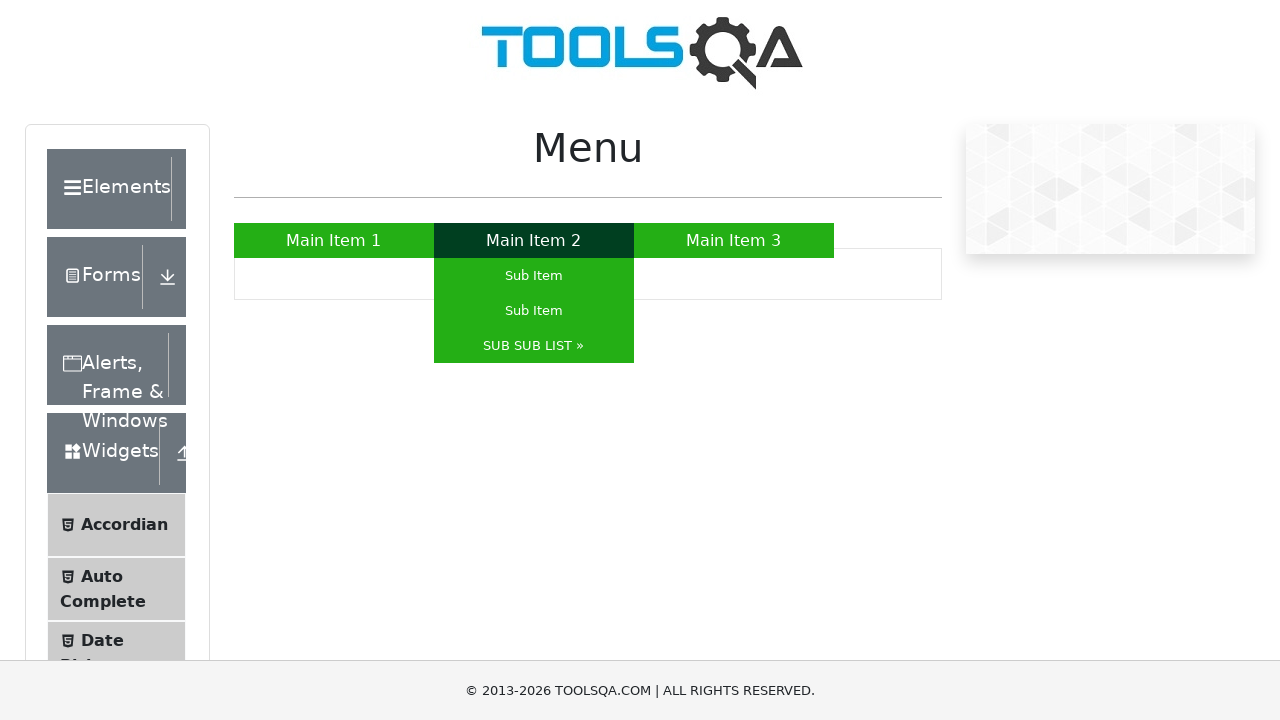

Clicked on Sub Item nested under Main Item 2 at (534, 310) on (//a[@href='#'][normalize-space()='Sub Item'])[2]
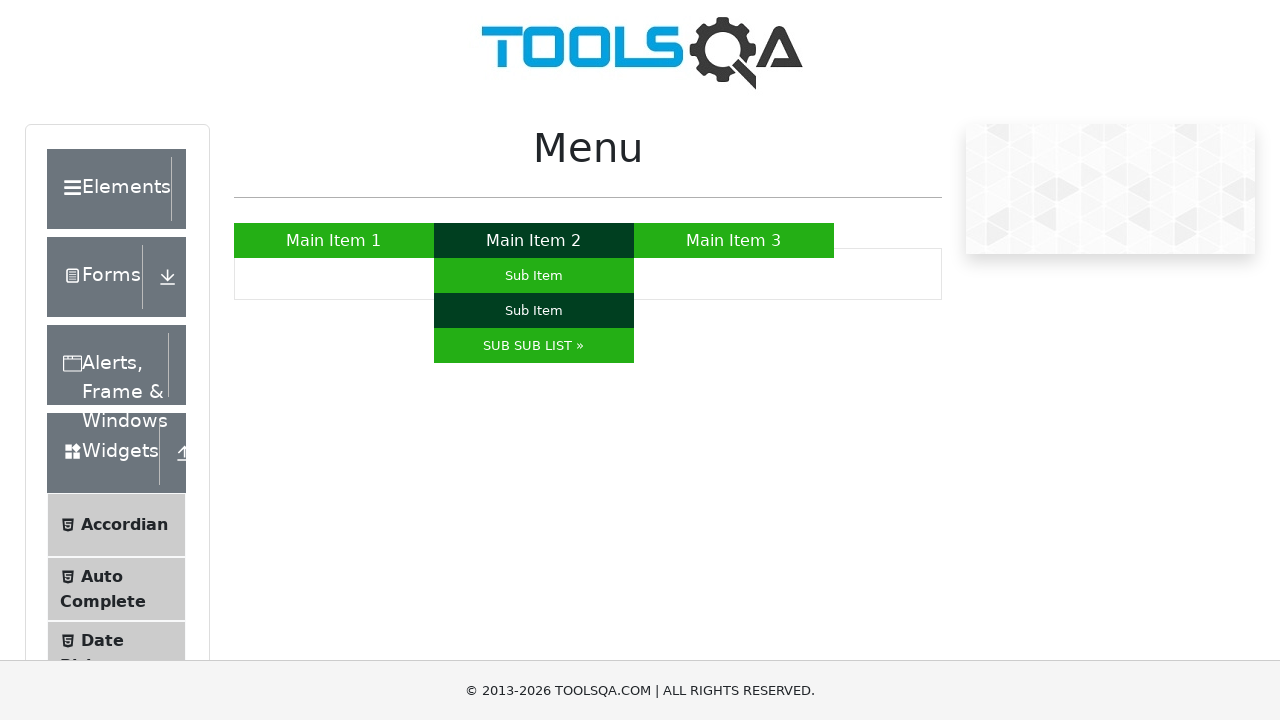

Hovered over SUB SUB LIST to reveal nested submenu at (534, 346) on xpath=//a[normalize-space()='SUB SUB LIST »']
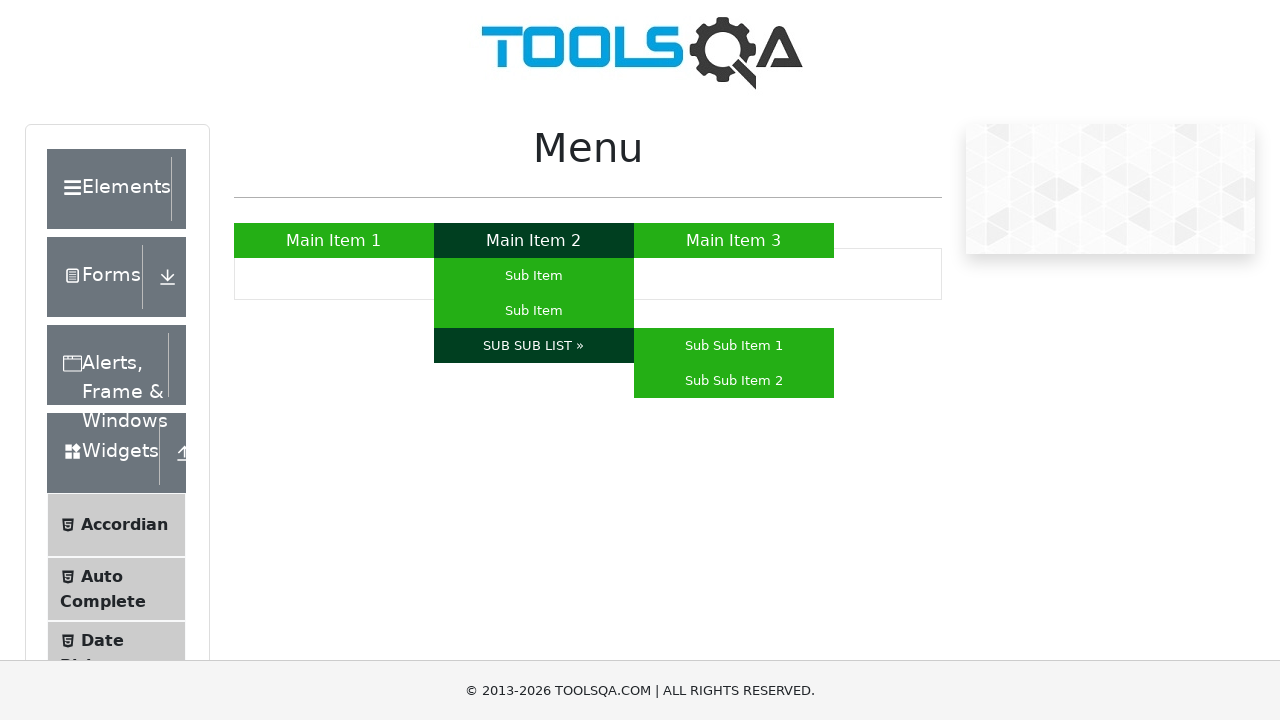

Clicked on Sub Sub Item 2 from the nested submenu at (734, 380) on xpath=//a[normalize-space()='Sub Sub Item 2']
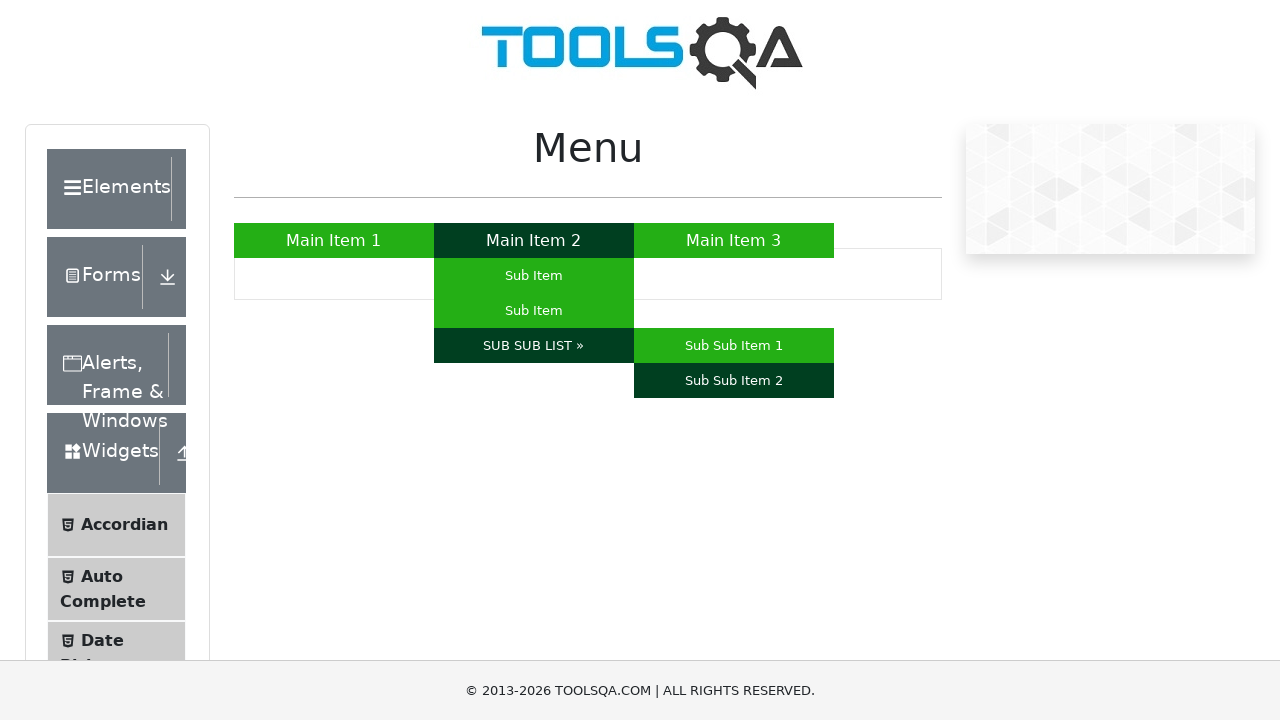

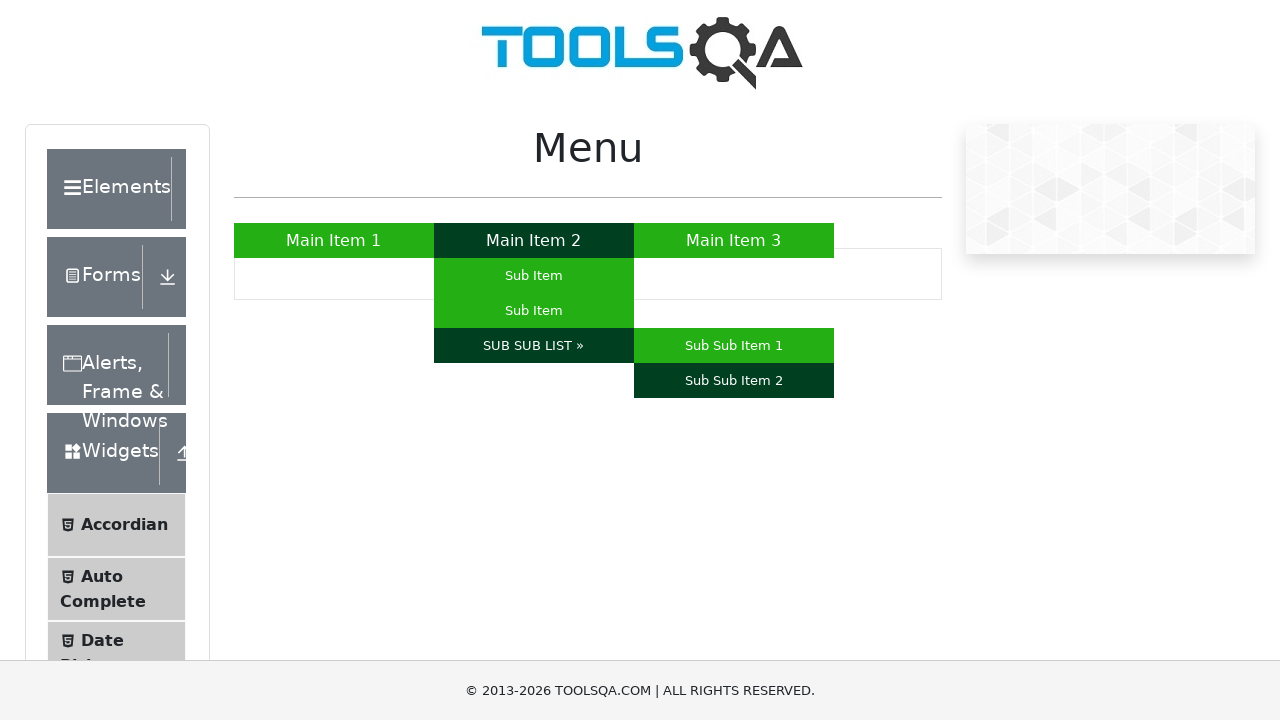